Tests dropdown interaction on the Playwright documentation site by hovering over a dropdown button and clicking through all available dropdown options (language selector).

Starting URL: https://playwright.dev/

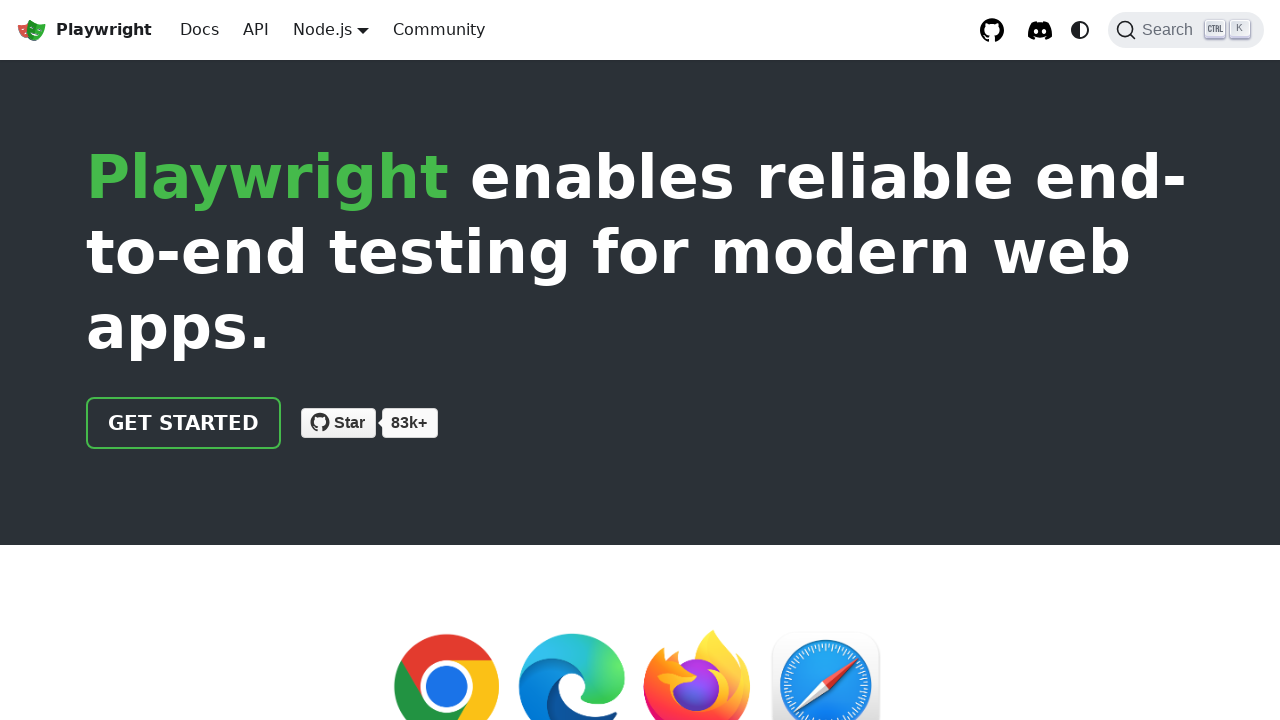

Hovered over dropdown button to reveal language options at (322, 29) on xpath=//a[@role="button"]
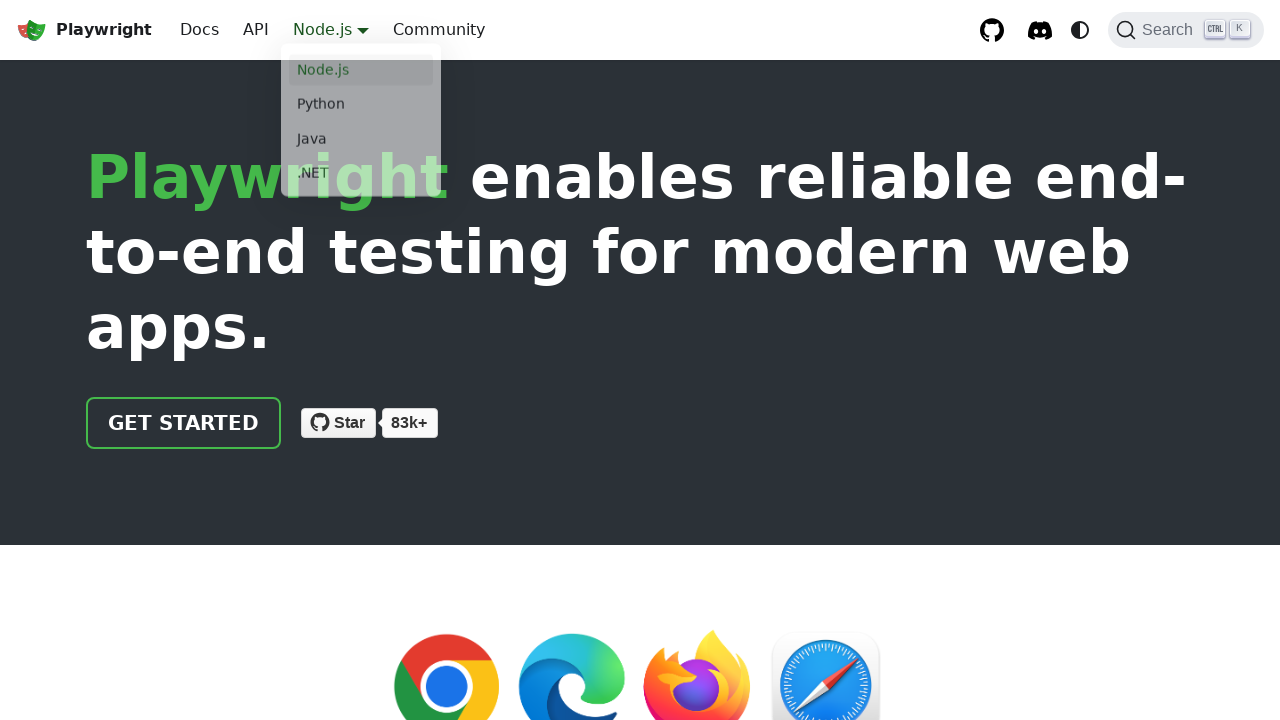

Retrieved all dropdown items from language selector
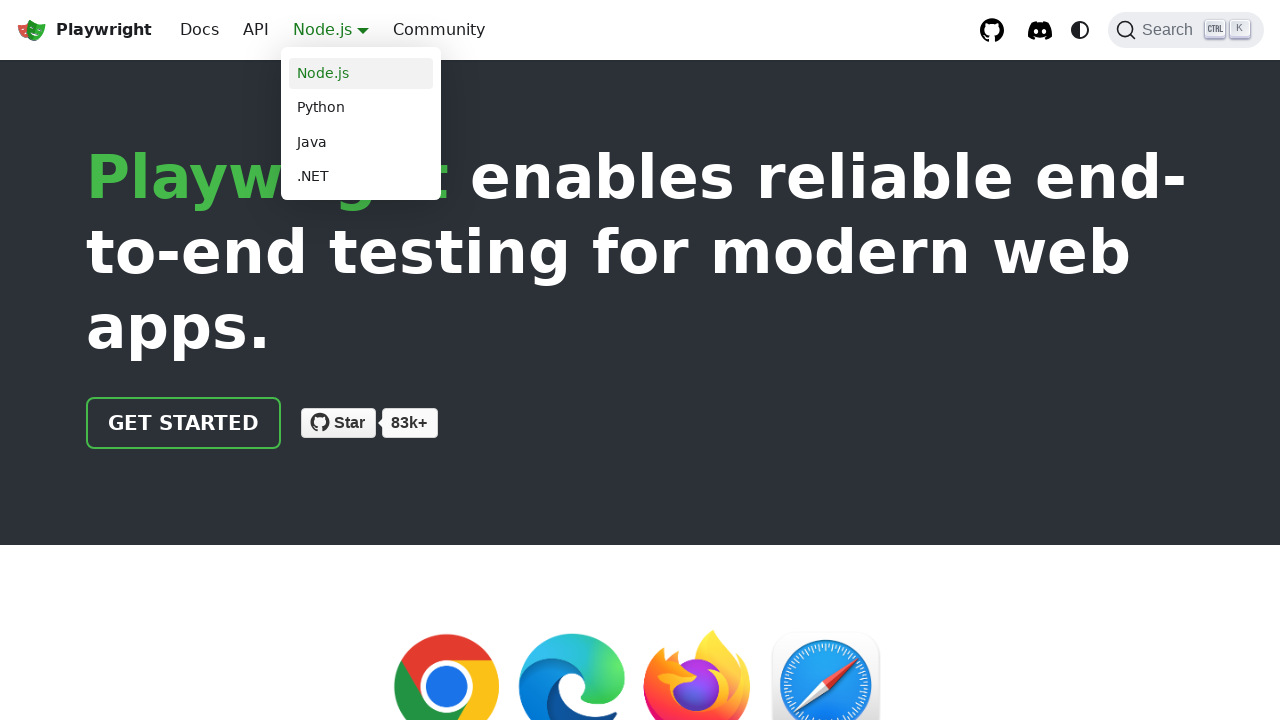

Clicked on a dropdown language option at (361, 74) on xpath=//a[@target="_self"] >> nth=0
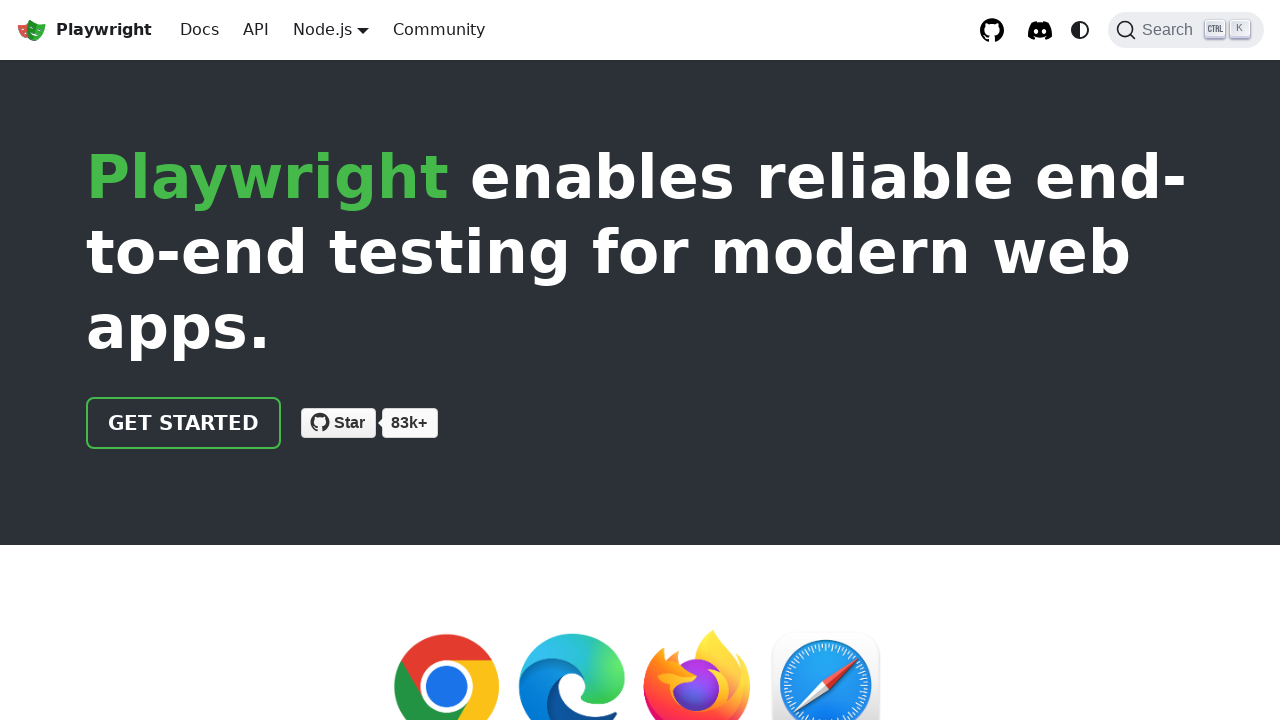

Re-hovered over dropdown button to open it for next iteration at (322, 29) on xpath=//a[@role="button"]
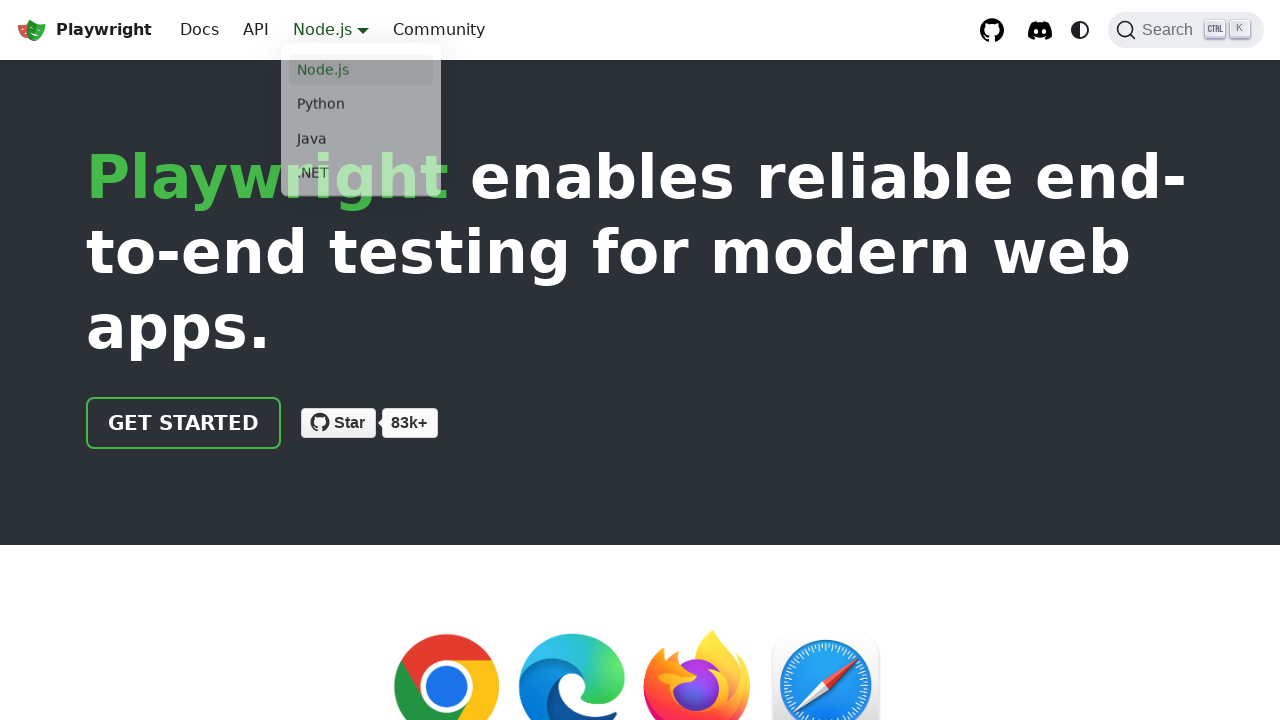

Clicked on a dropdown language option at (361, 108) on xpath=//a[@target="_self"] >> nth=1
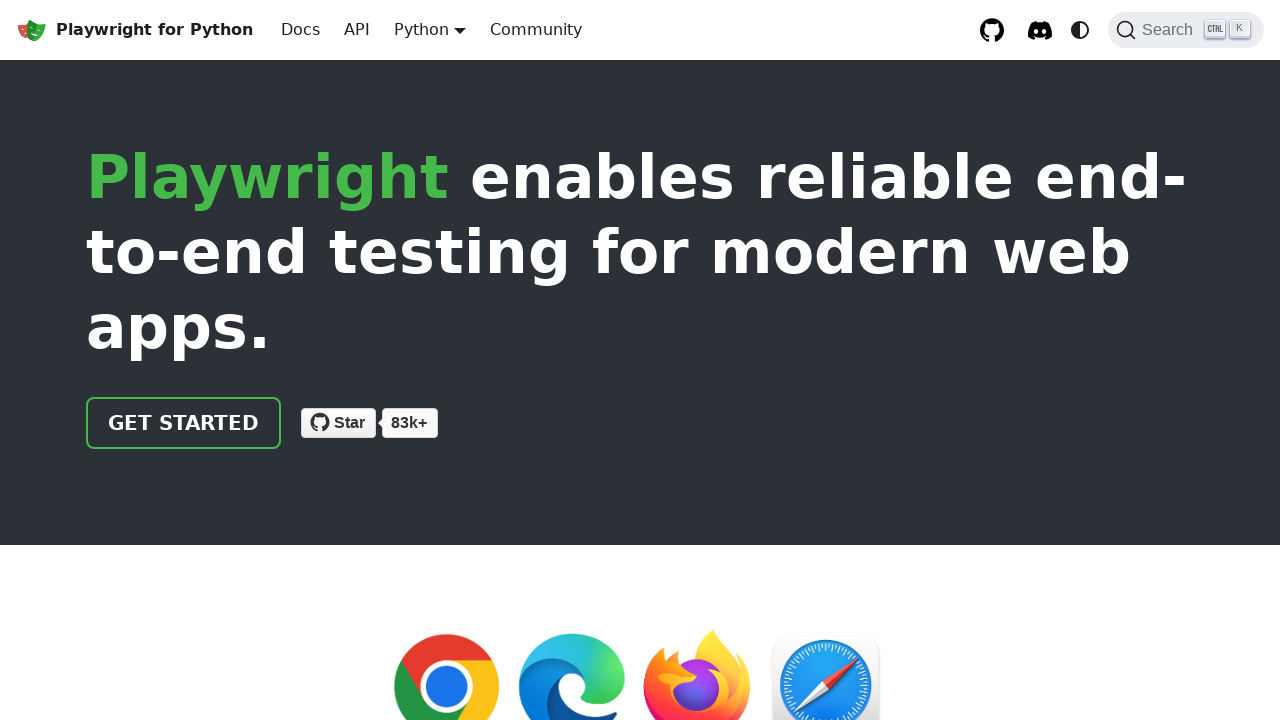

Re-hovered over dropdown button to open it for next iteration at (422, 29) on xpath=//a[@role="button"]
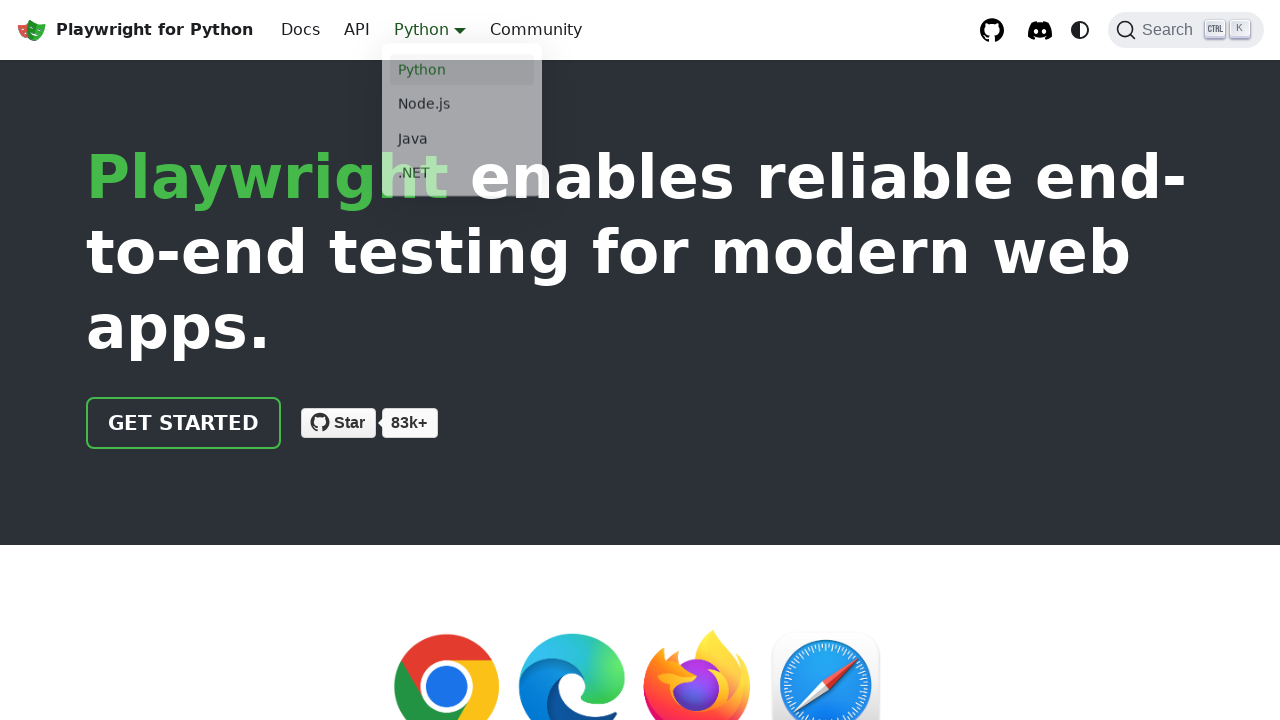

Clicked on a dropdown language option at (462, 142) on xpath=//a[@target="_self"] >> nth=2
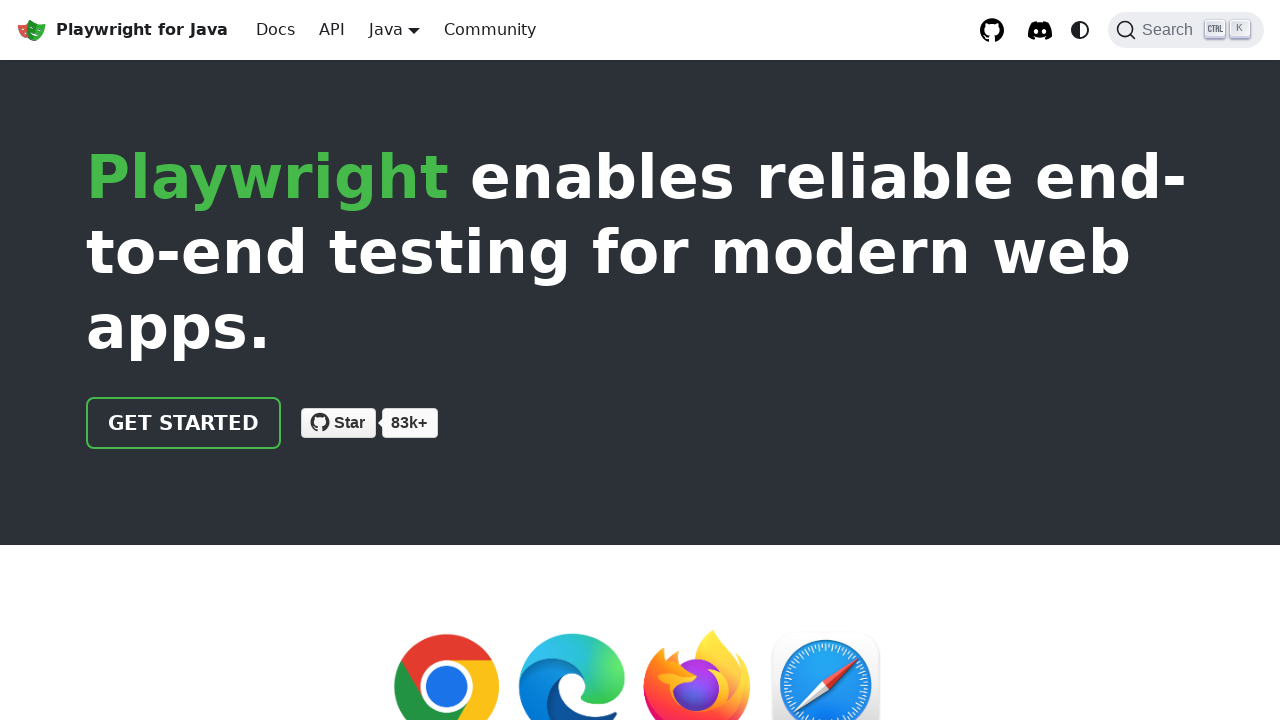

Re-hovered over dropdown button to open it for next iteration at (386, 29) on xpath=//a[@role="button"]
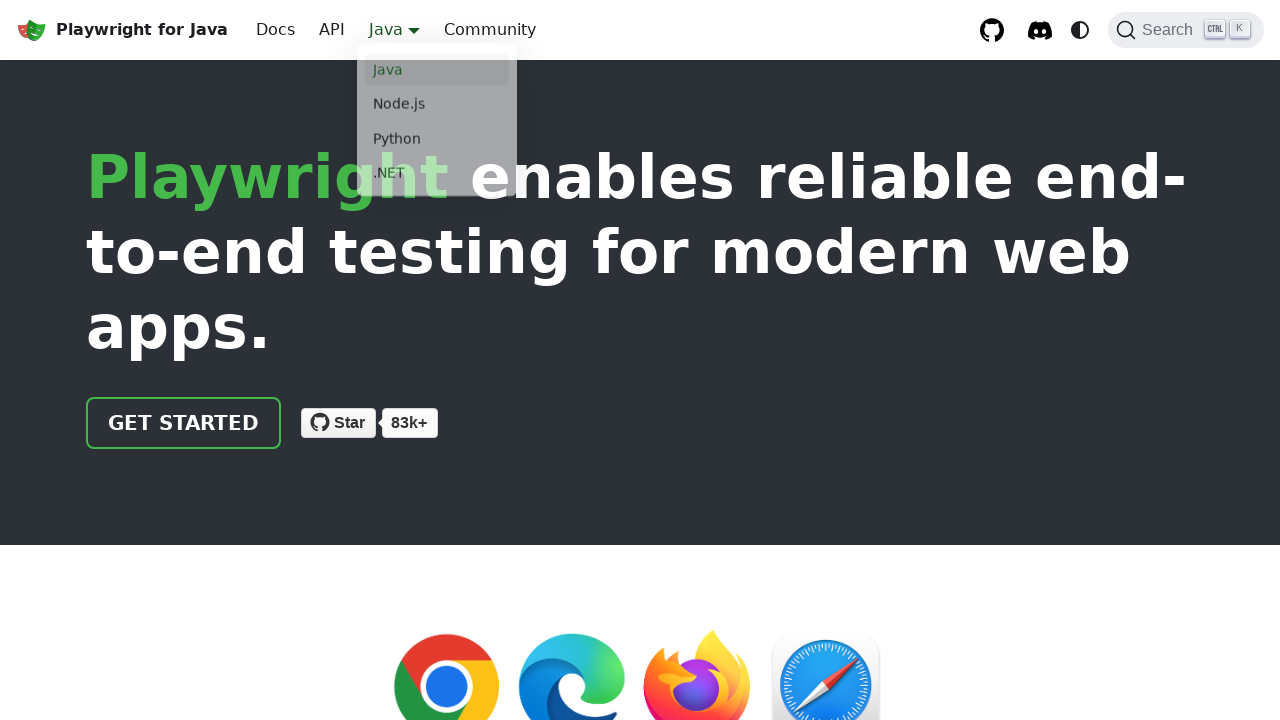

Clicked on a dropdown language option at (437, 177) on xpath=//a[@target="_self"] >> nth=3
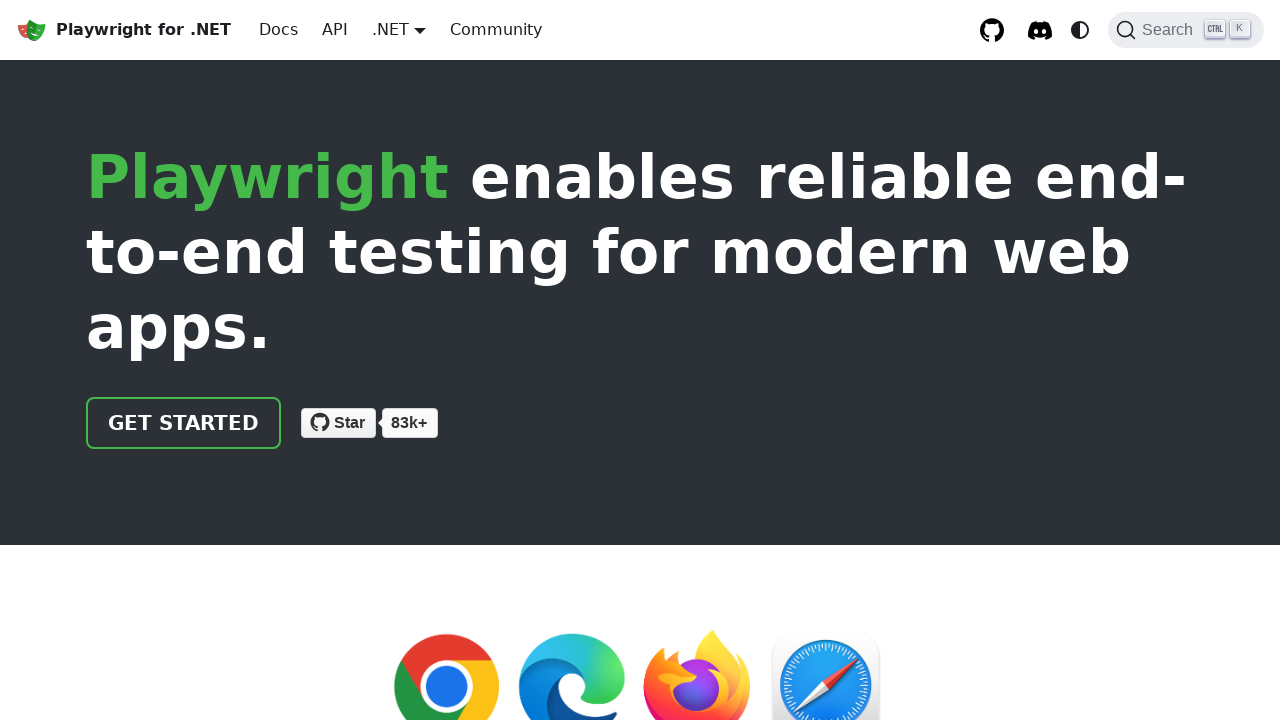

Re-hovered over dropdown button to open it for next iteration at (390, 29) on xpath=//a[@role="button"]
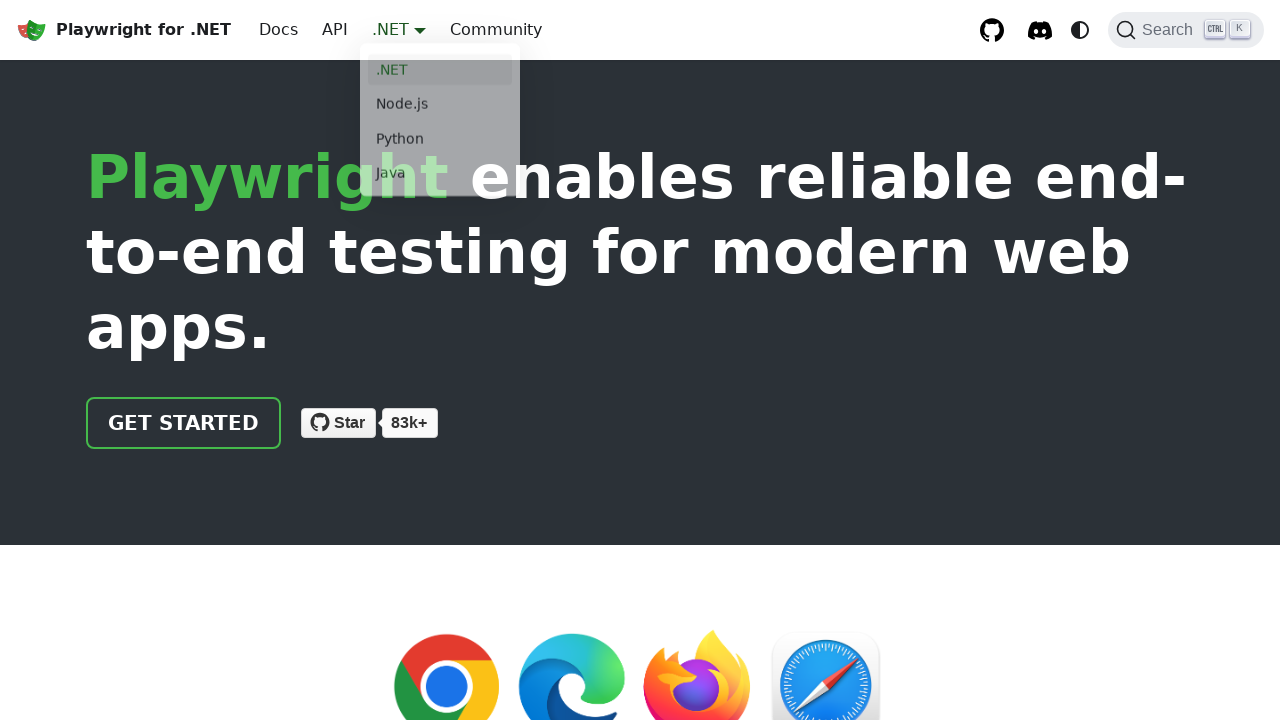

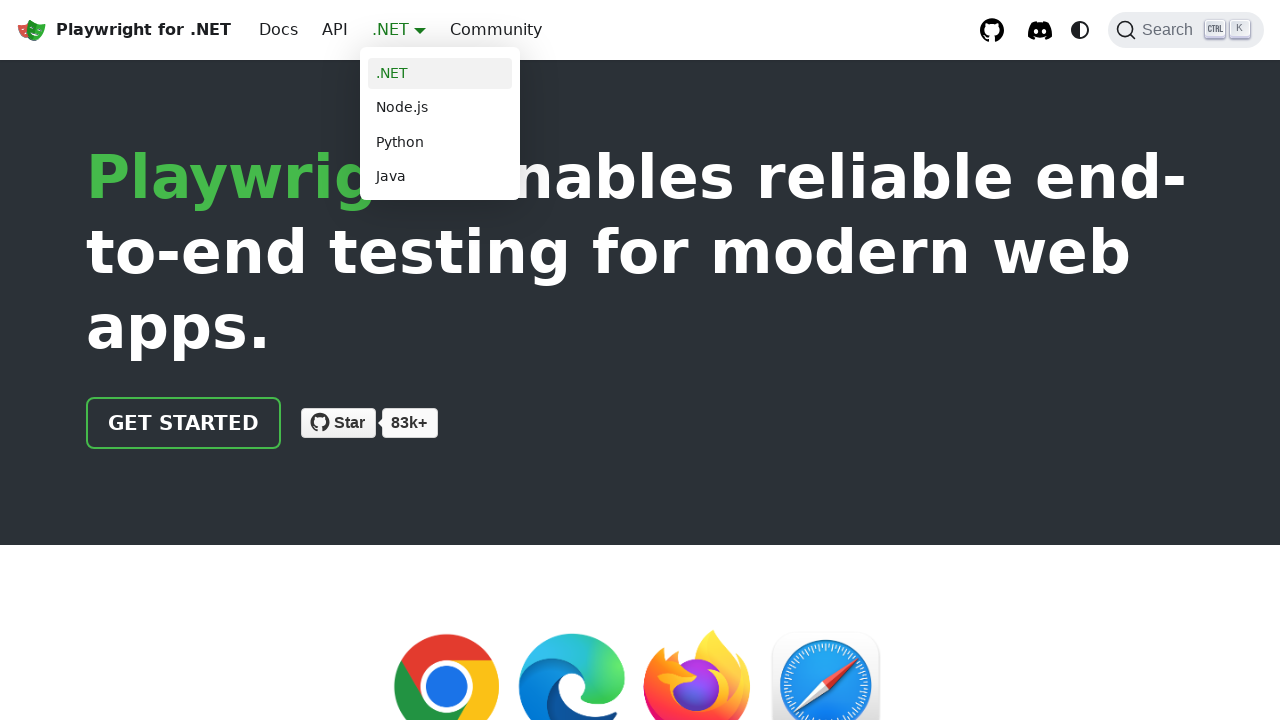